Tests mouse hover functionality by hovering over the "Company" navigation link to reveal dropdown menu

Starting URL: https://www.vtiger.com/

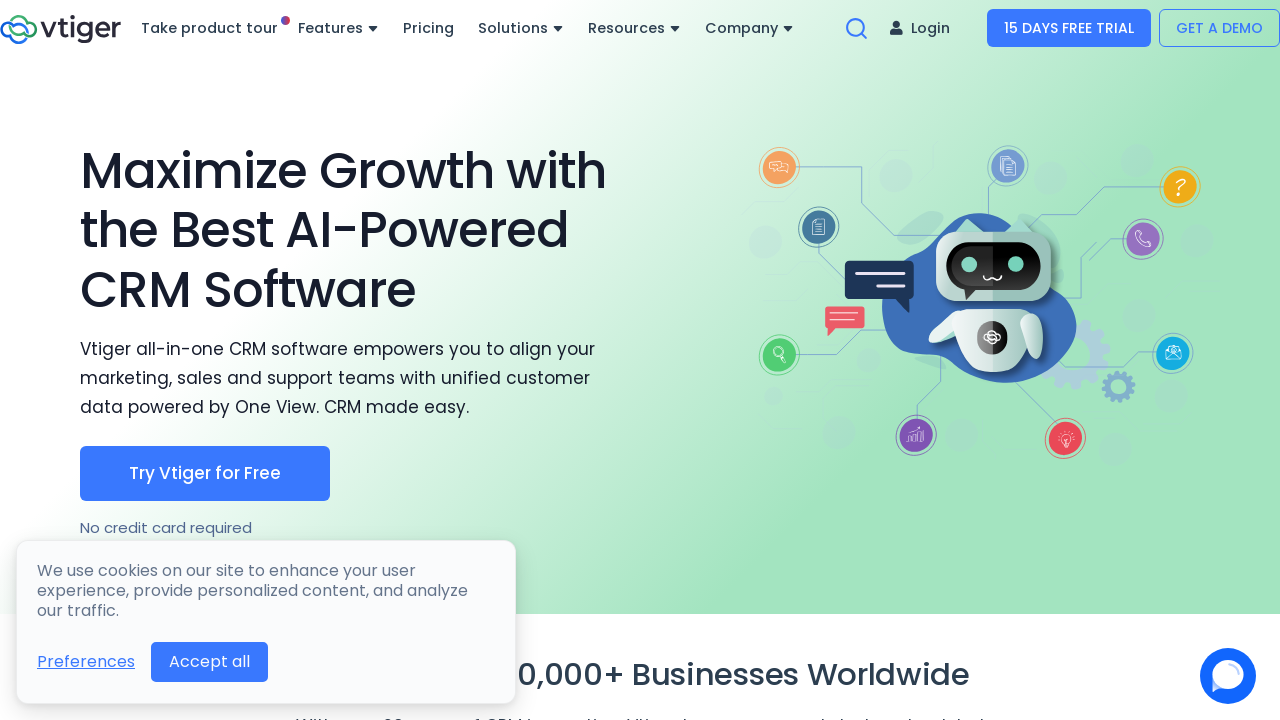

Hovered over 'Company' navigation link at (750, 28) on a:has-text('Company')
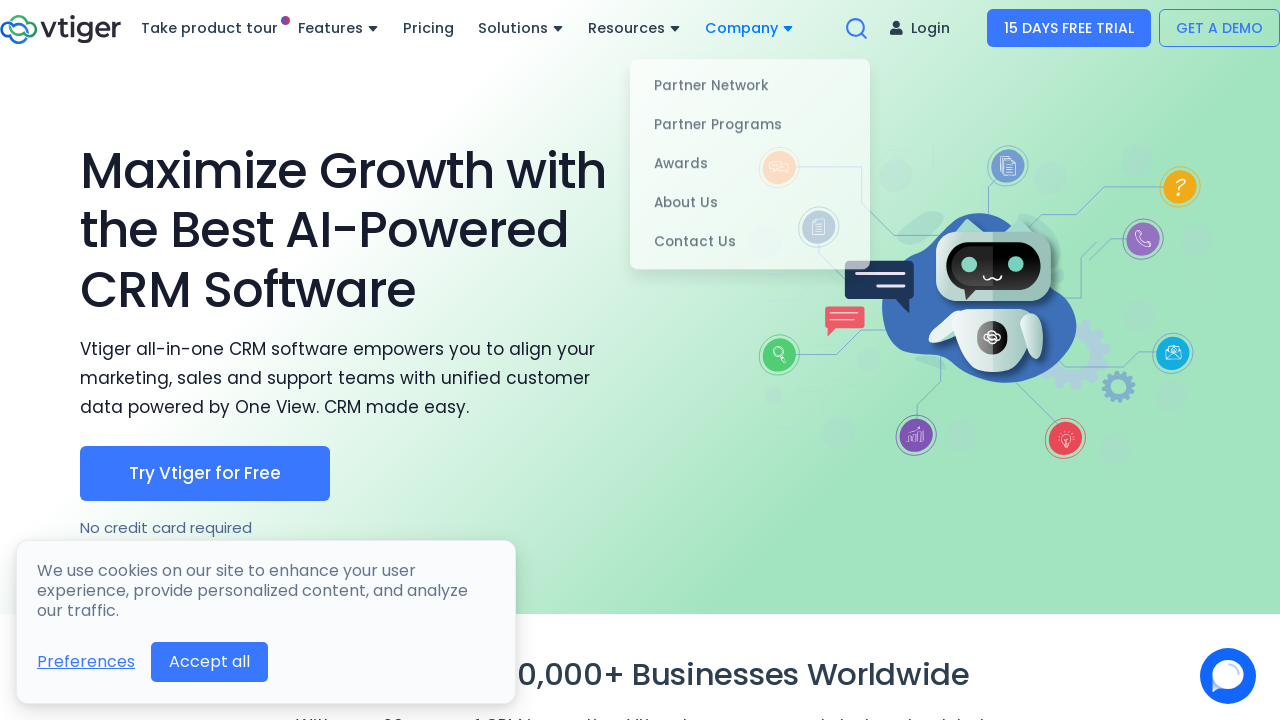

Waited 500ms for dropdown menu to appear
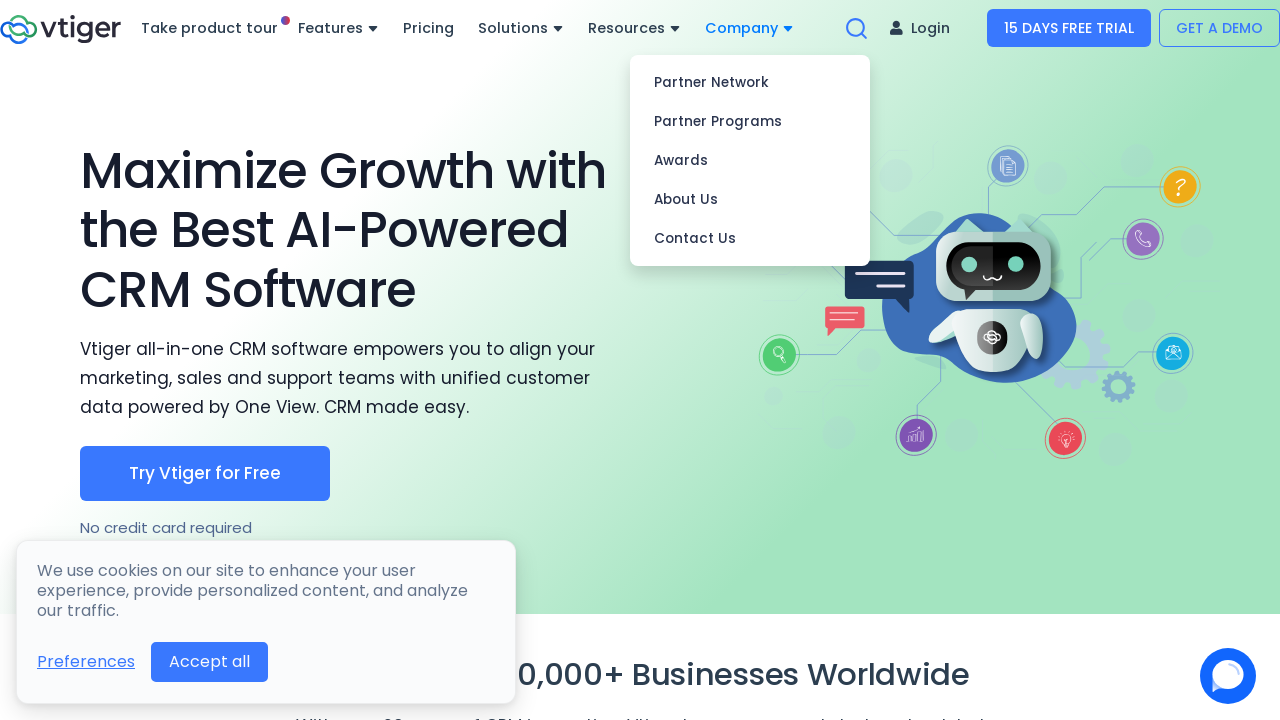

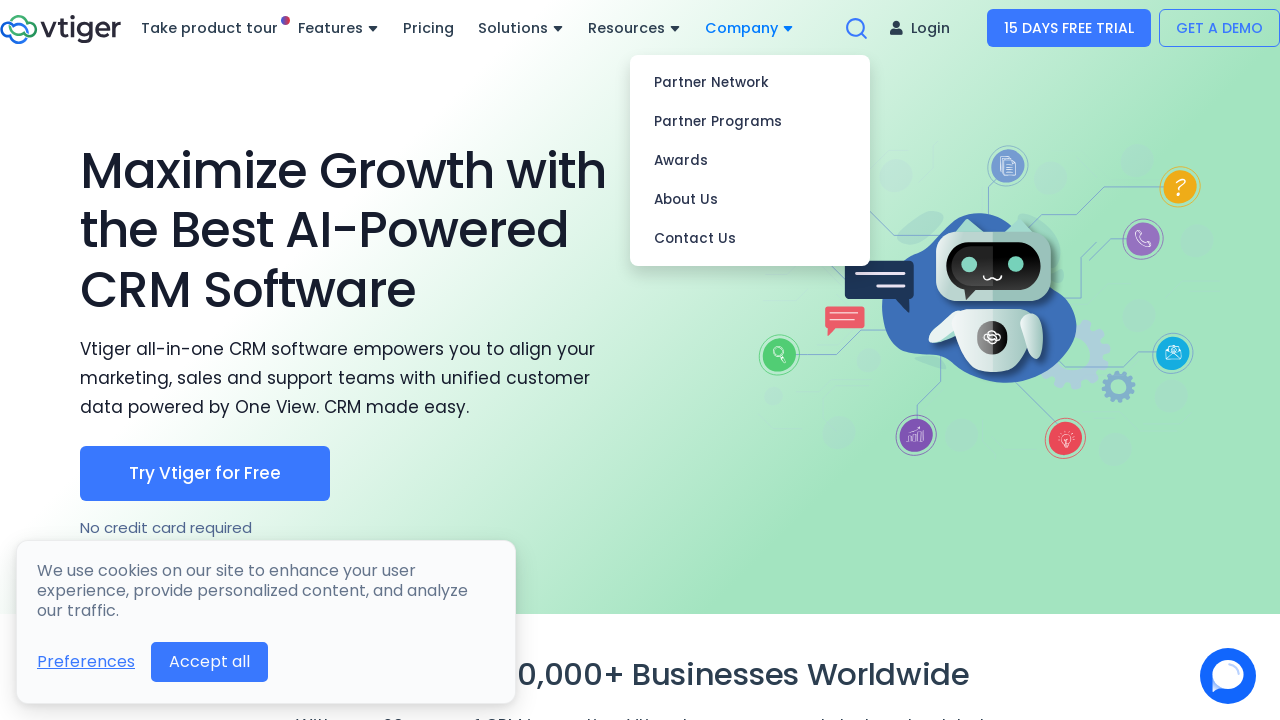